Tests that radio button default states are correct - verifies "people" radio is selected by default and "robots" radio is not selected

Starting URL: http://suninjuly.github.io/math.html

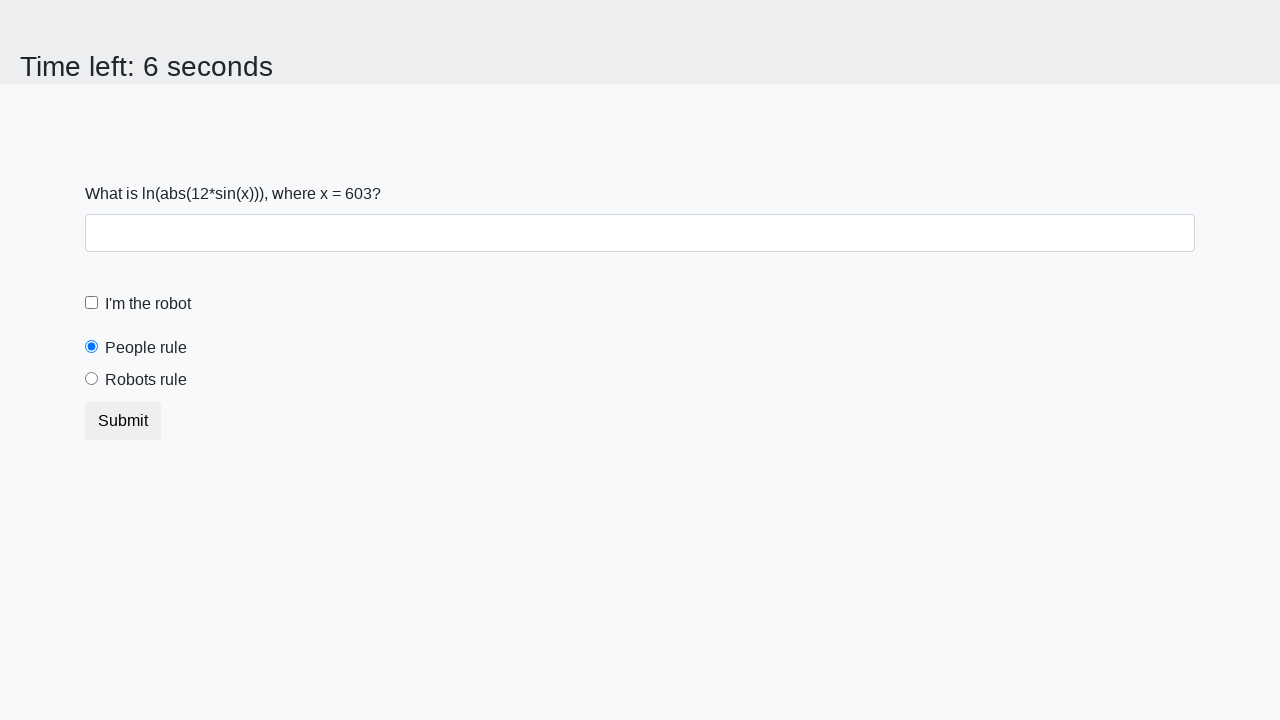

Navigated to math.html test page
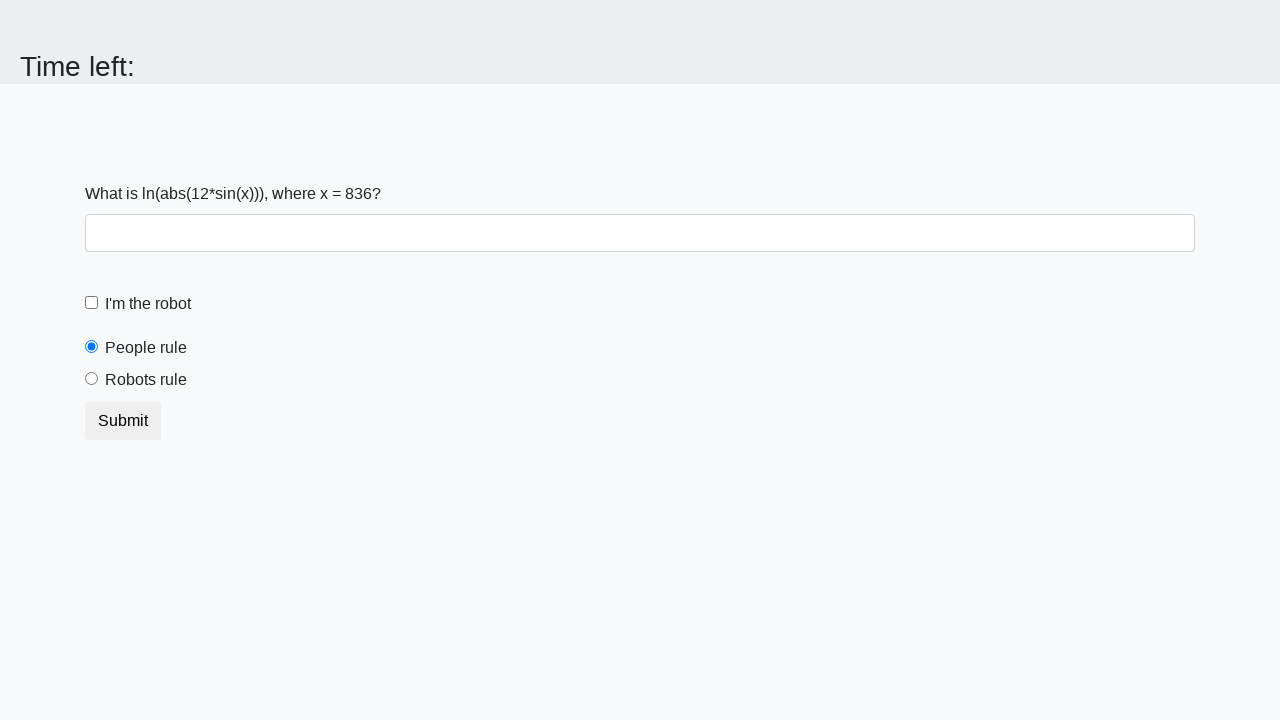

Located the 'people' radio button
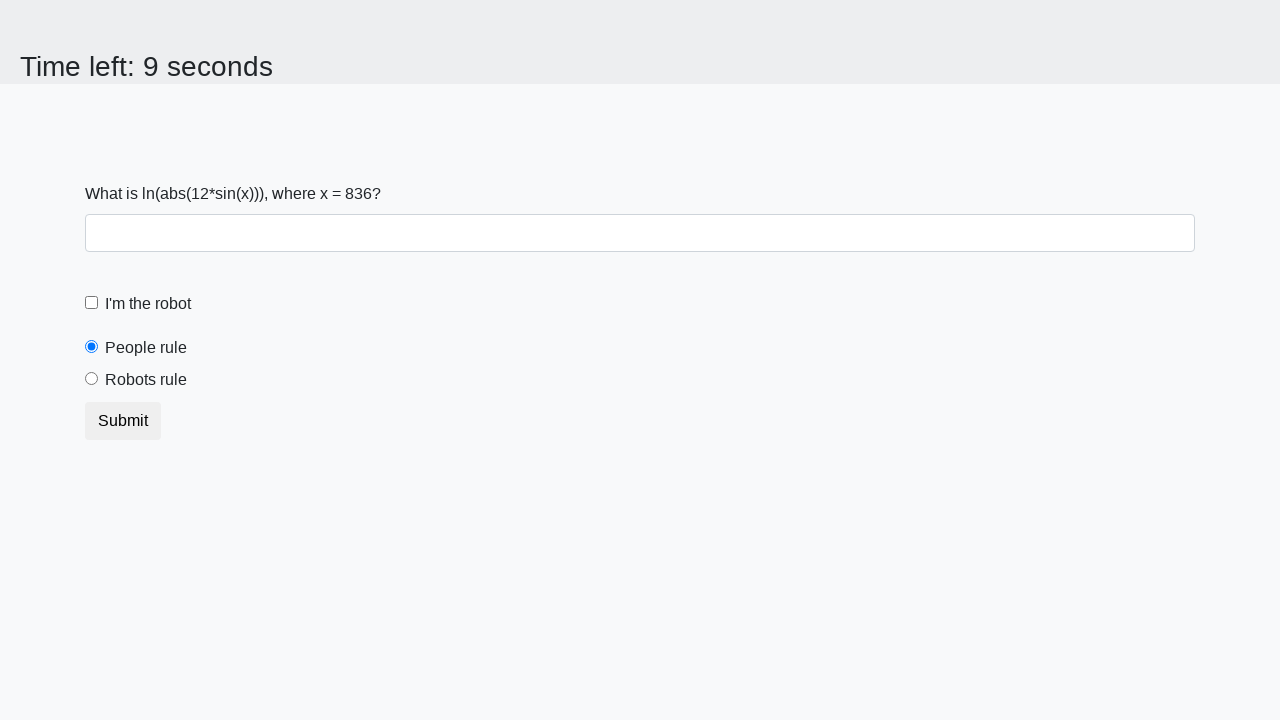

Verified 'people' radio button is selected by default
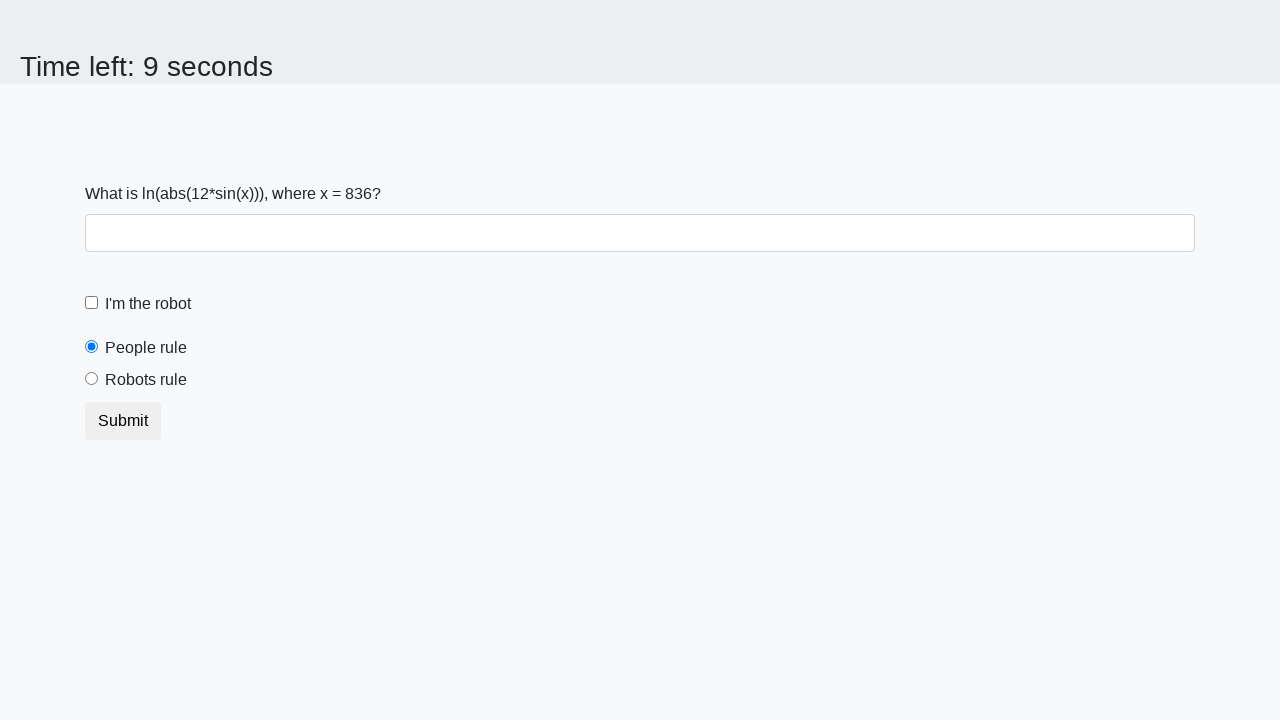

Located the 'robots' radio button
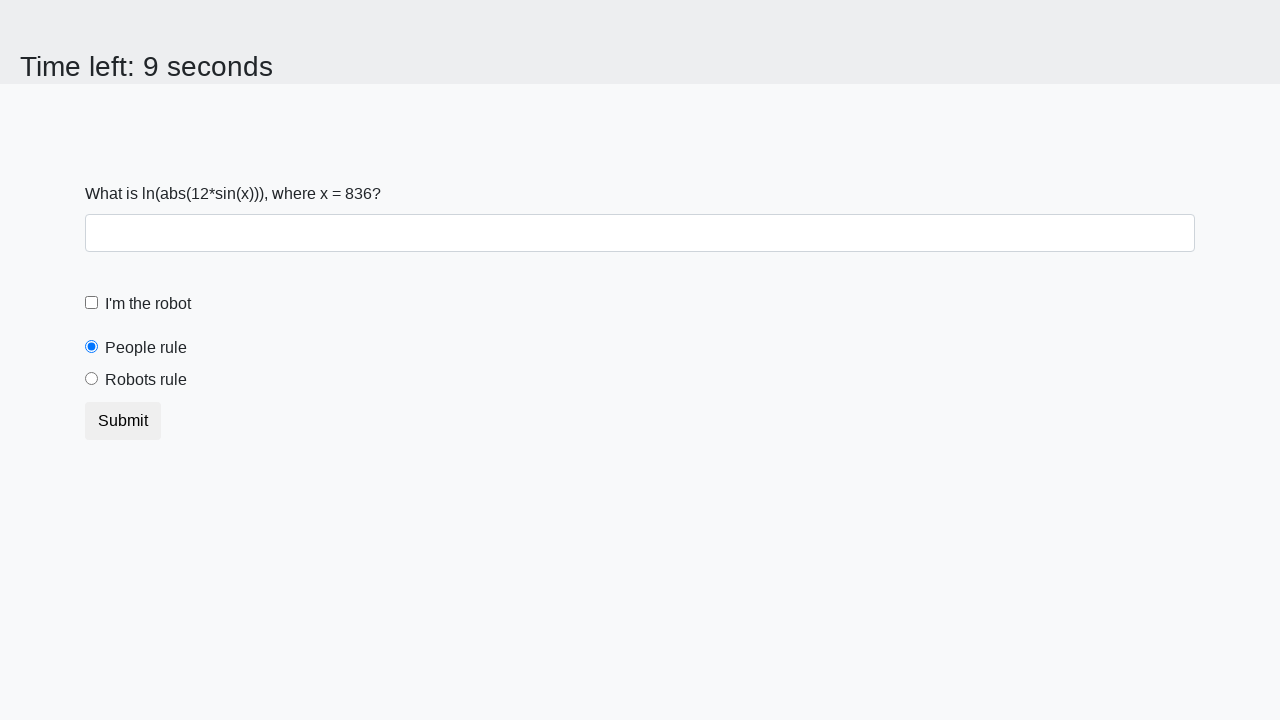

Verified 'robots' radio button is not selected
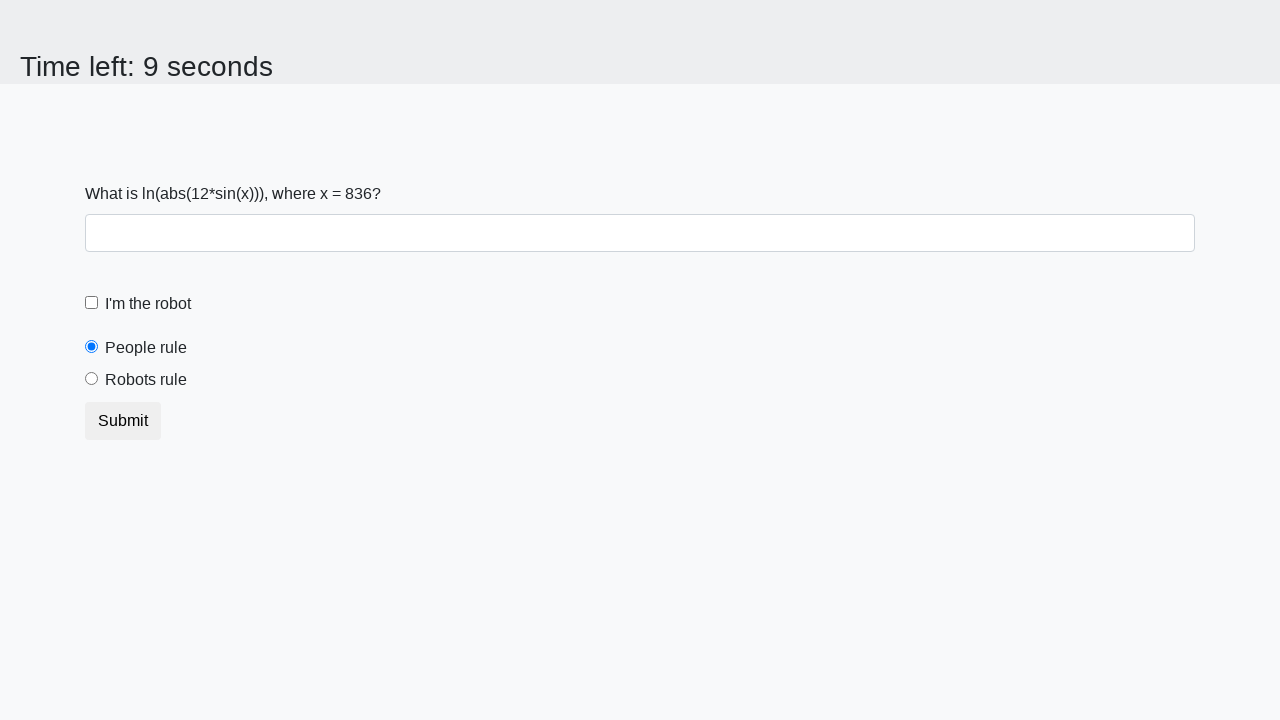

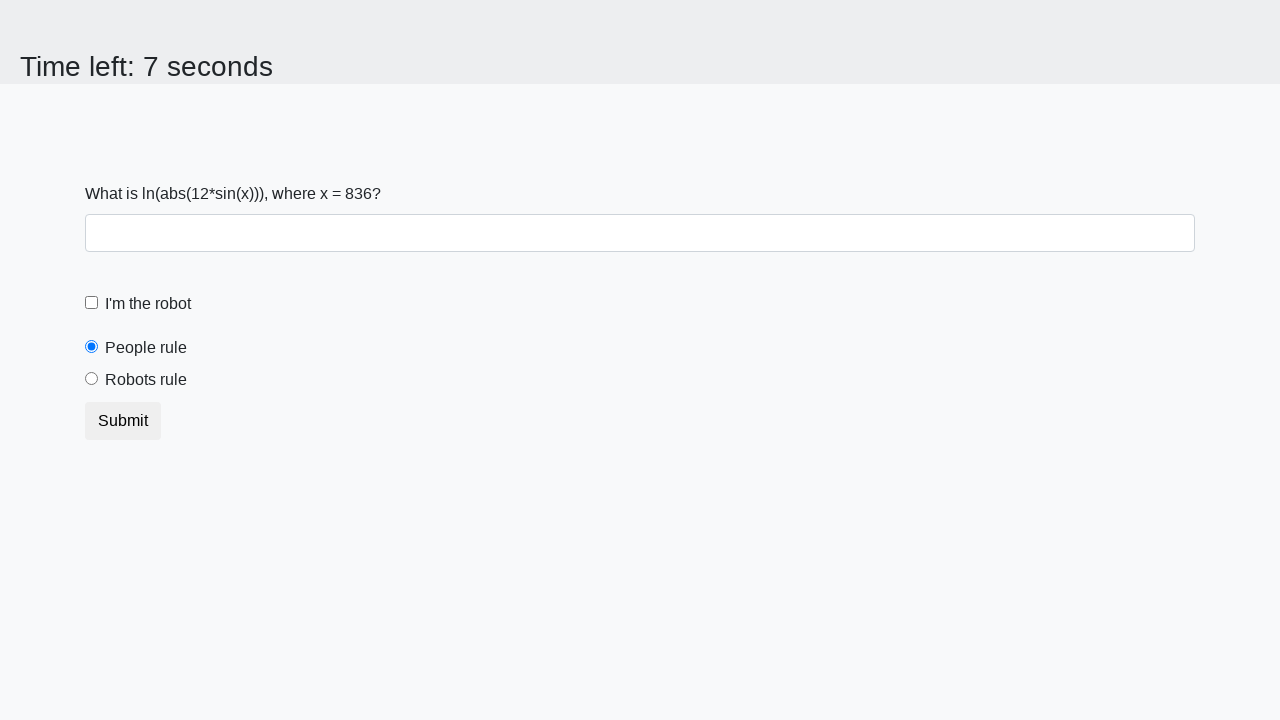